Tests a loading images page by waiting for the page to finish loading and then verifying the presence of an award image element

Starting URL: https://bonigarcia.dev/selenium-webdriver-java/loading-images.html

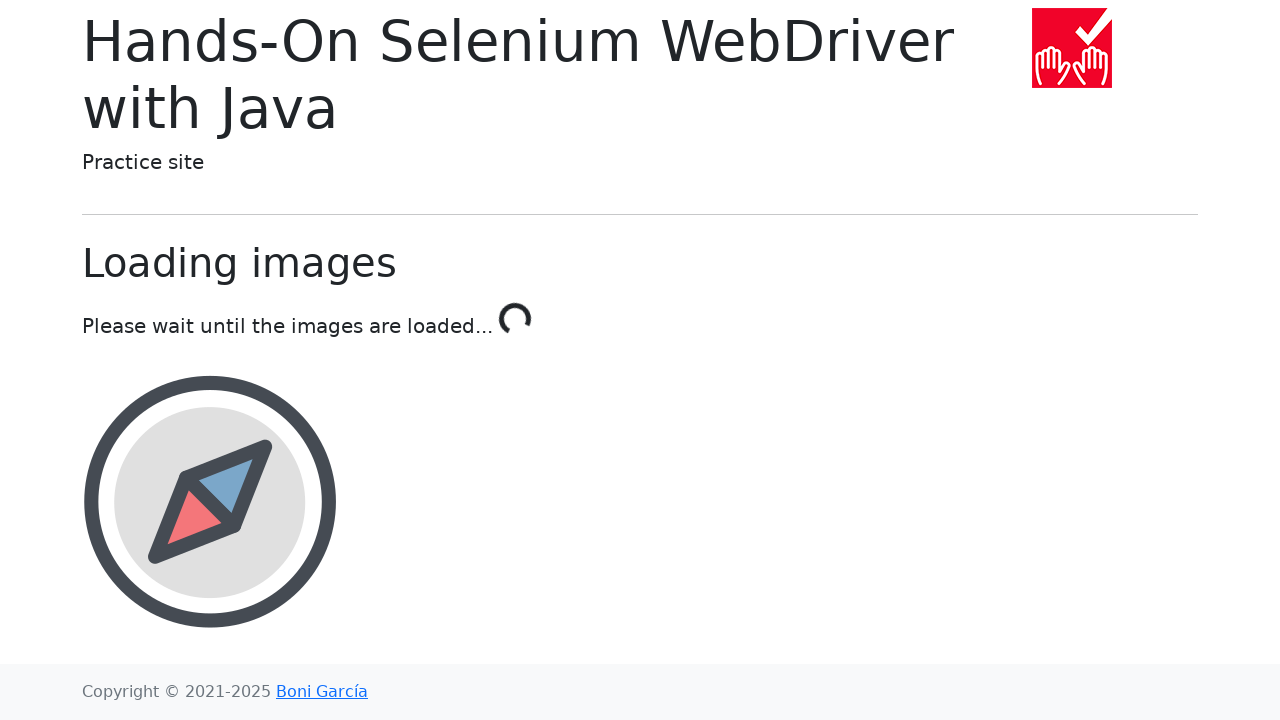

Navigated to loading images page
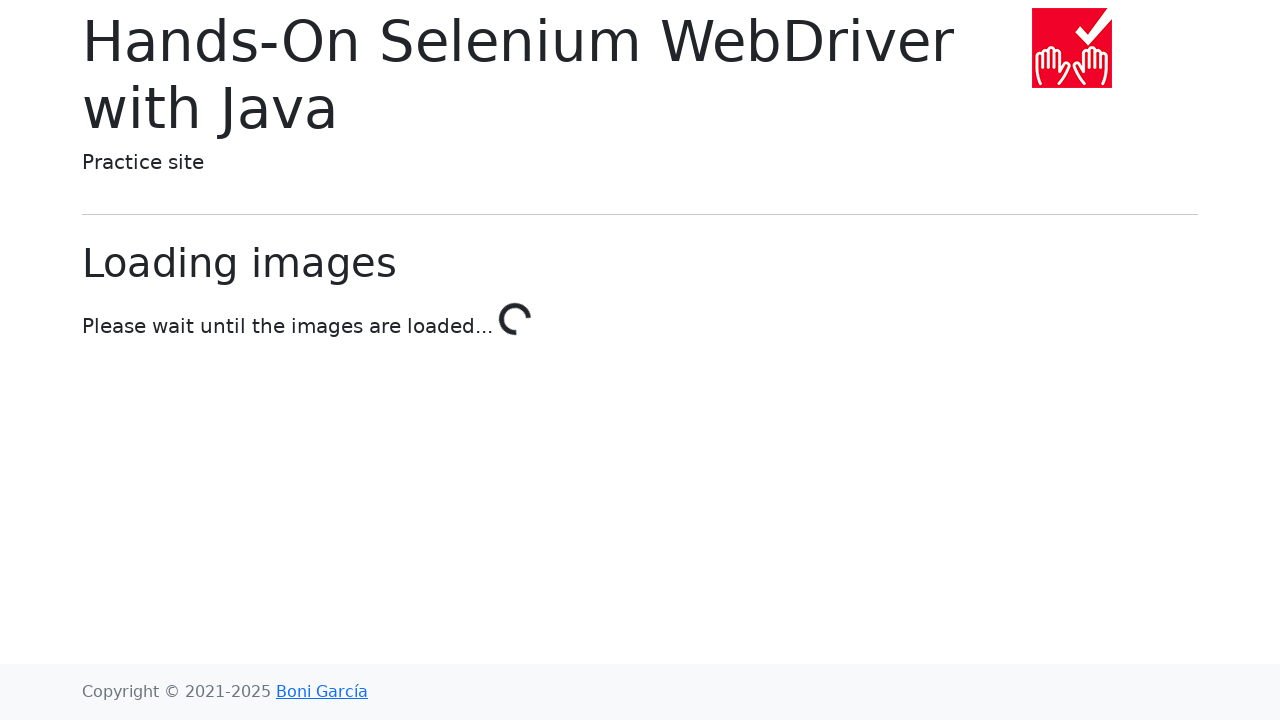

Page finished loading - 'Done!' text appeared
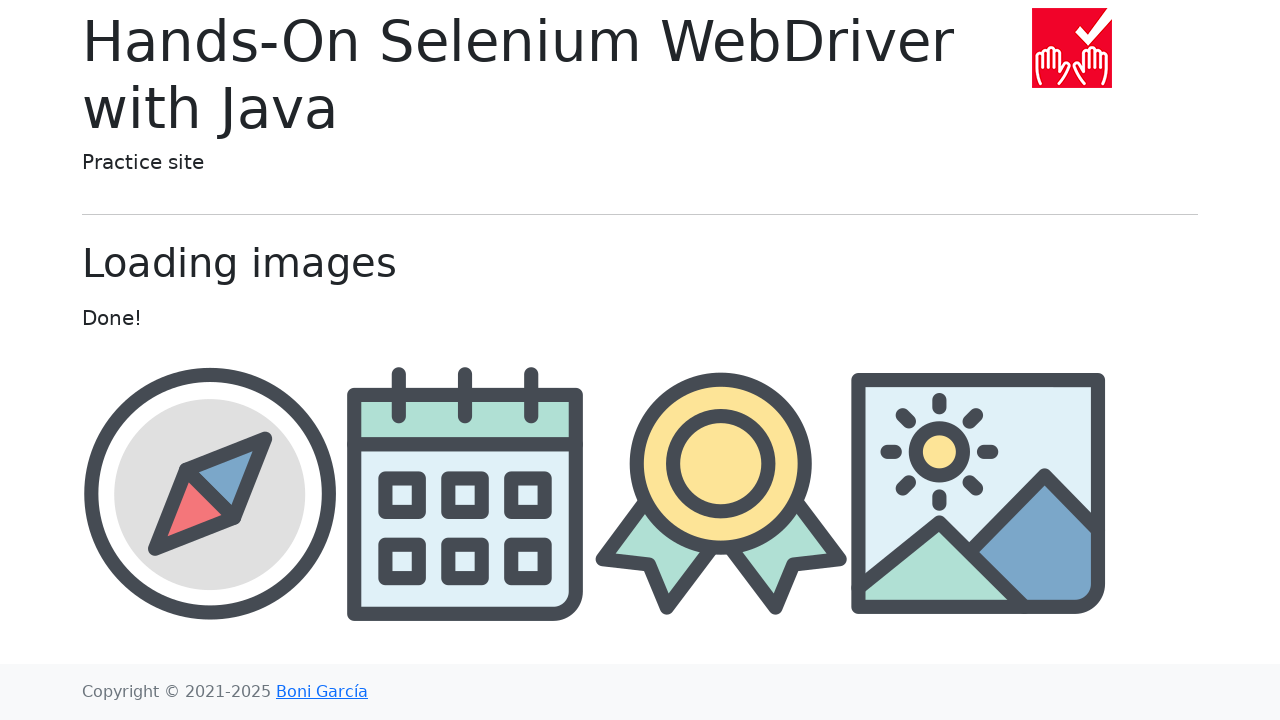

Award image element verified to be present
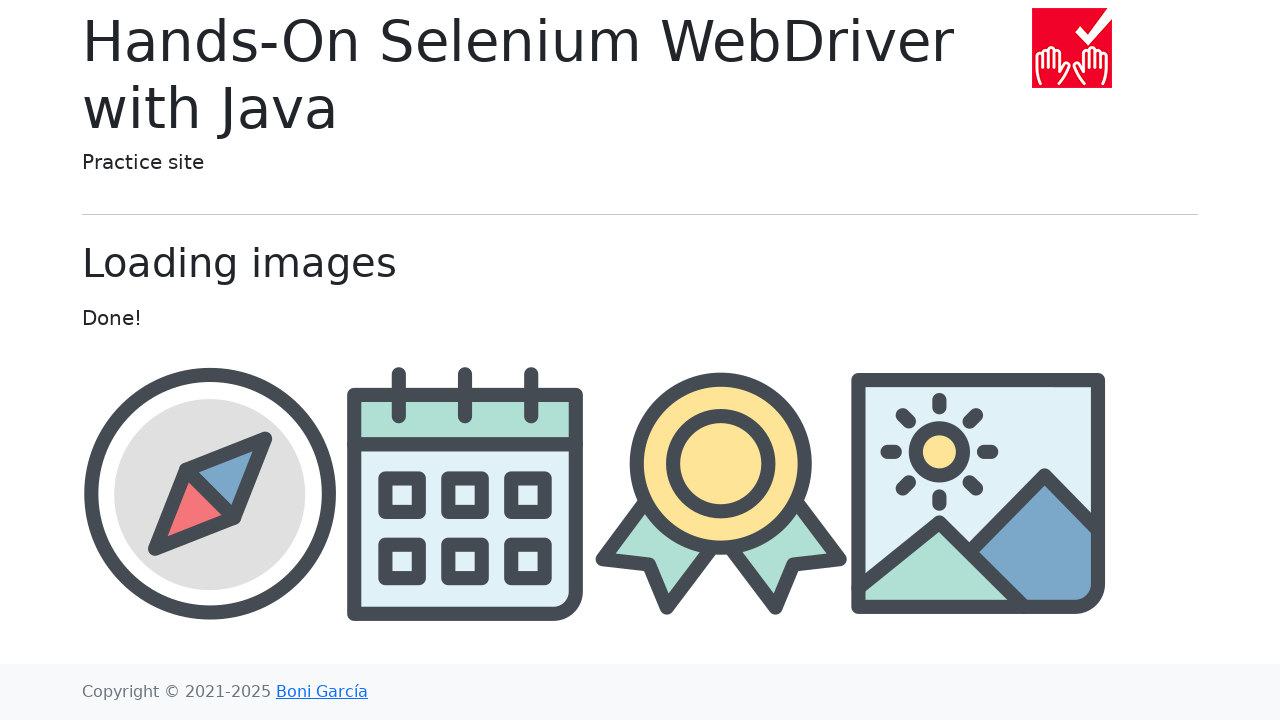

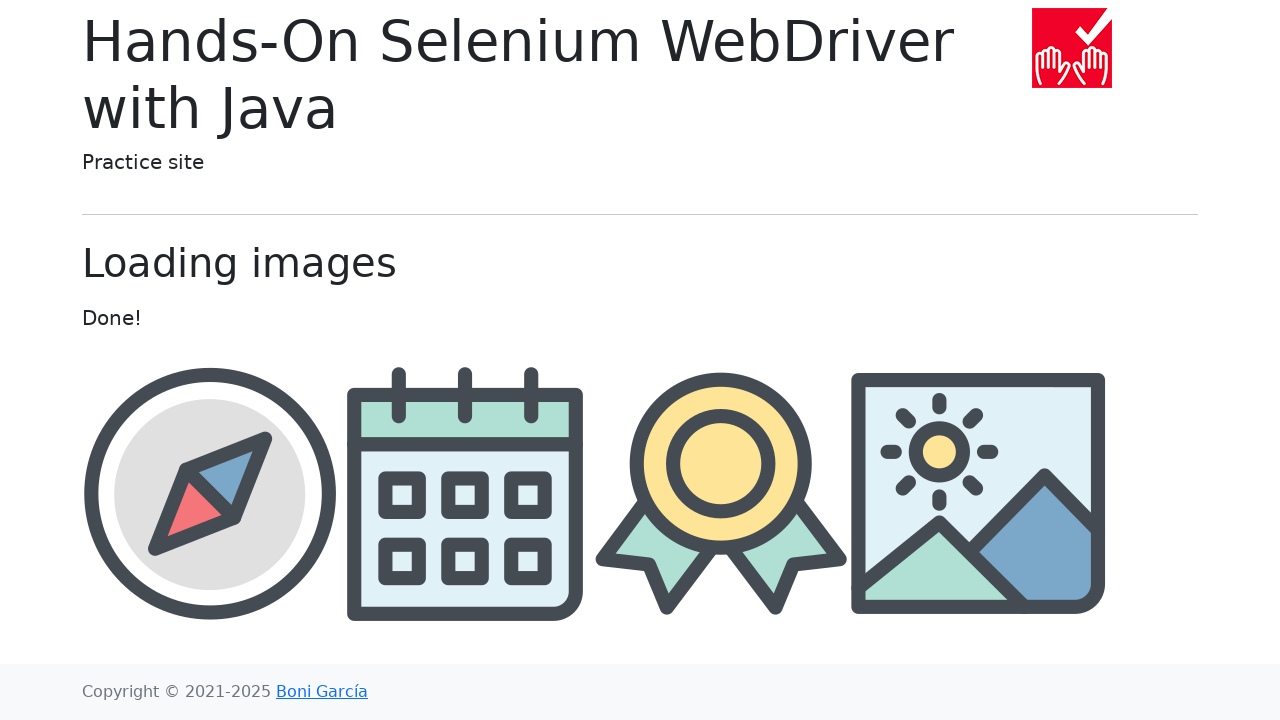